A failing test that adds one todo and expects wrong count - demonstrates test assertion failure

Starting URL: https://demo.playwright.dev/todomvc

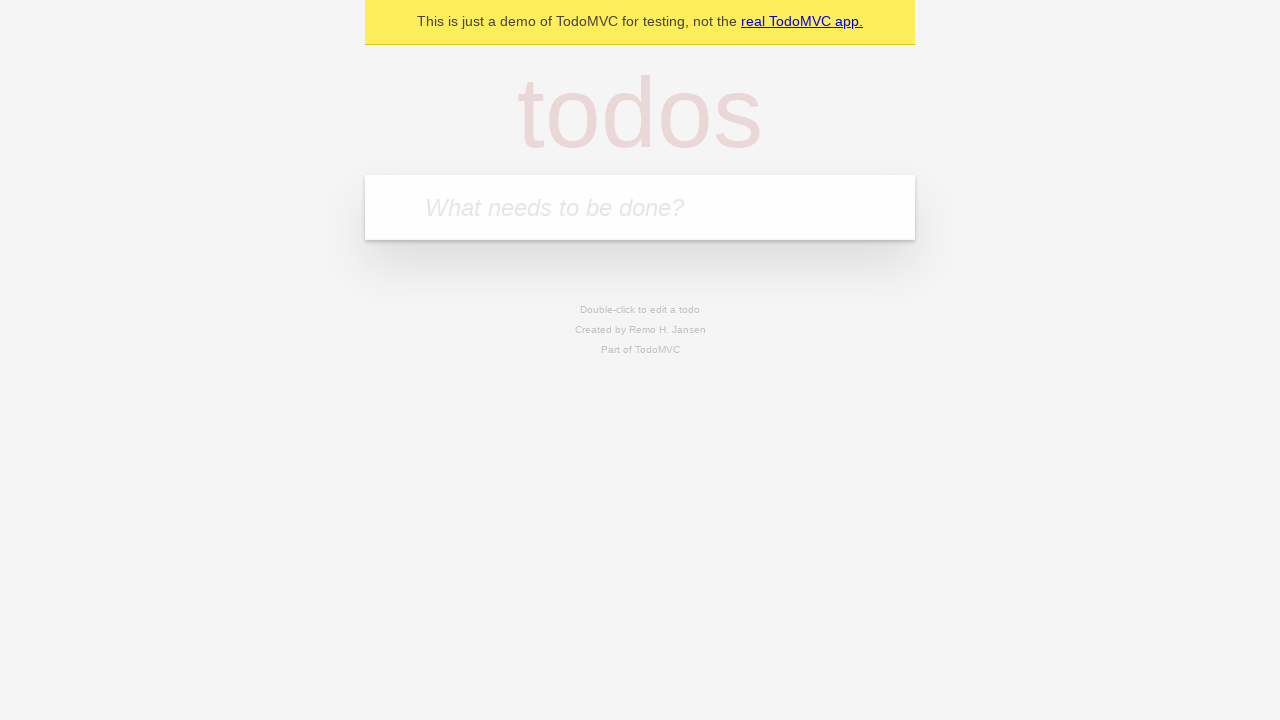

Filled todo input field with 'buy some cheese' on internal:attr=[placeholder="What needs to be done?"i]
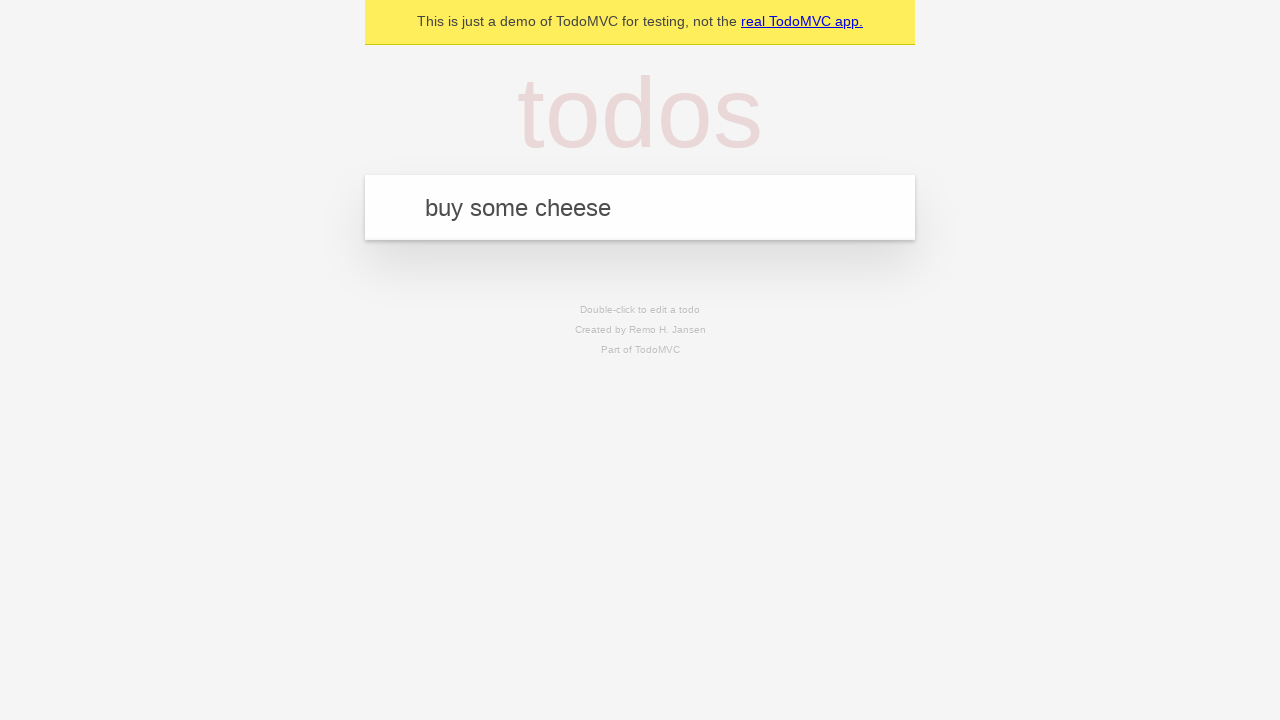

Pressed Enter to add the todo on internal:attr=[placeholder="What needs to be done?"i]
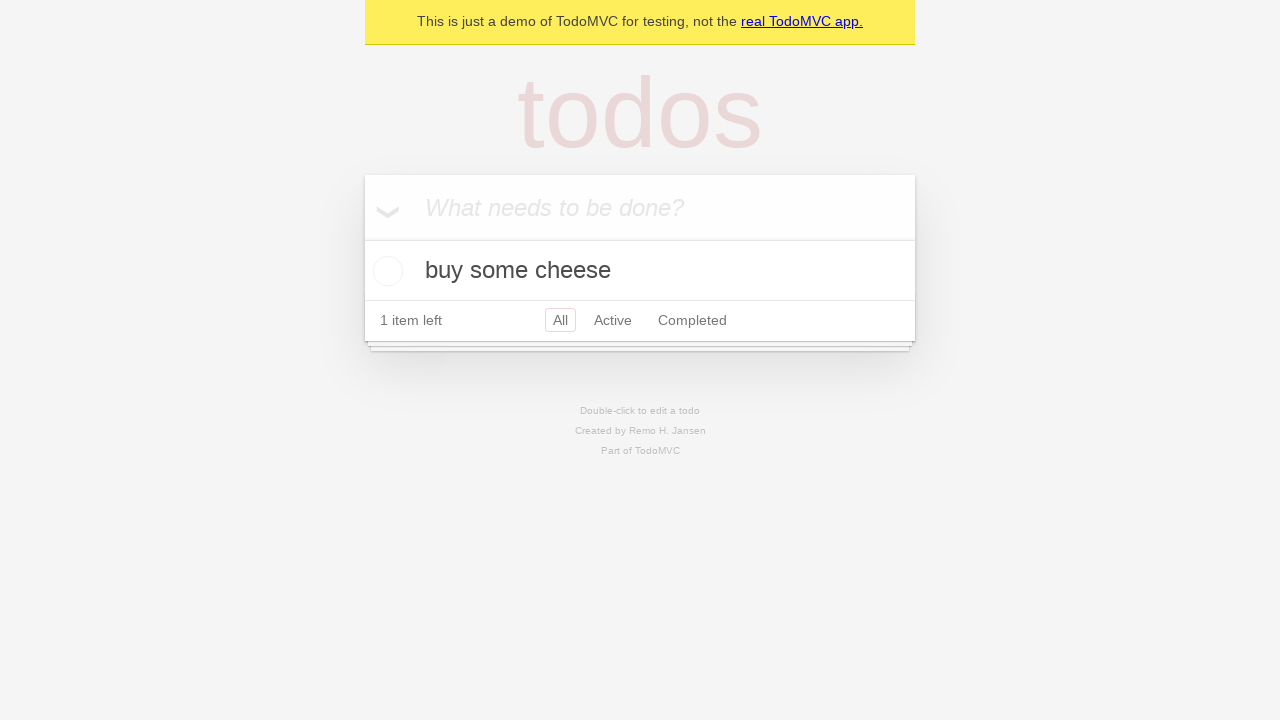

Todo item appeared in the list
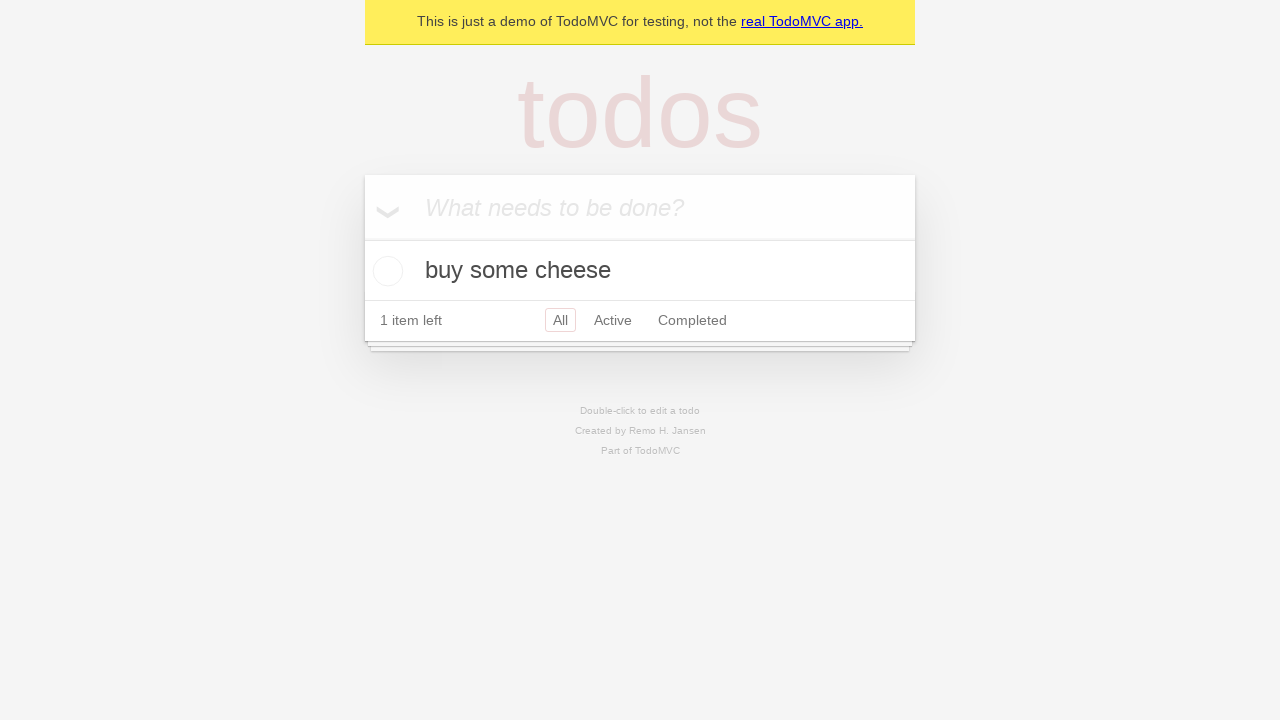

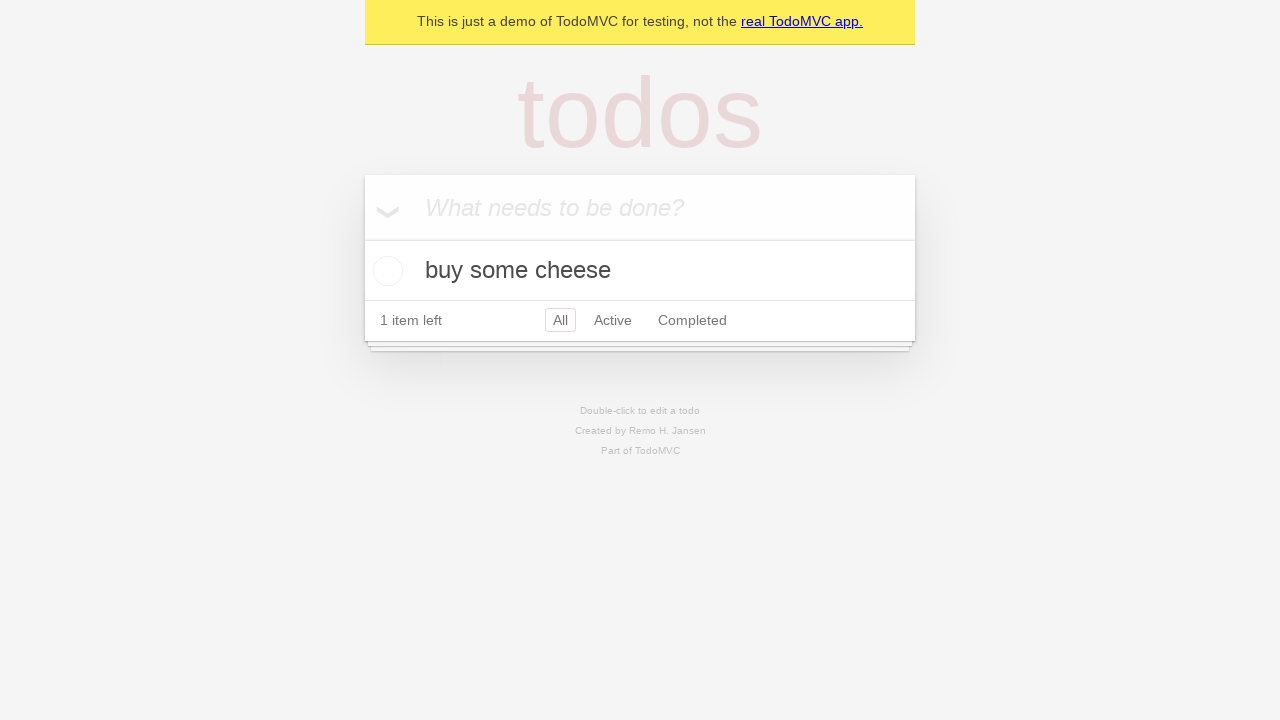